Tests the delete confirmation button in a modal confirmation dialog

Starting URL: https://jqueryui.com/dialog/

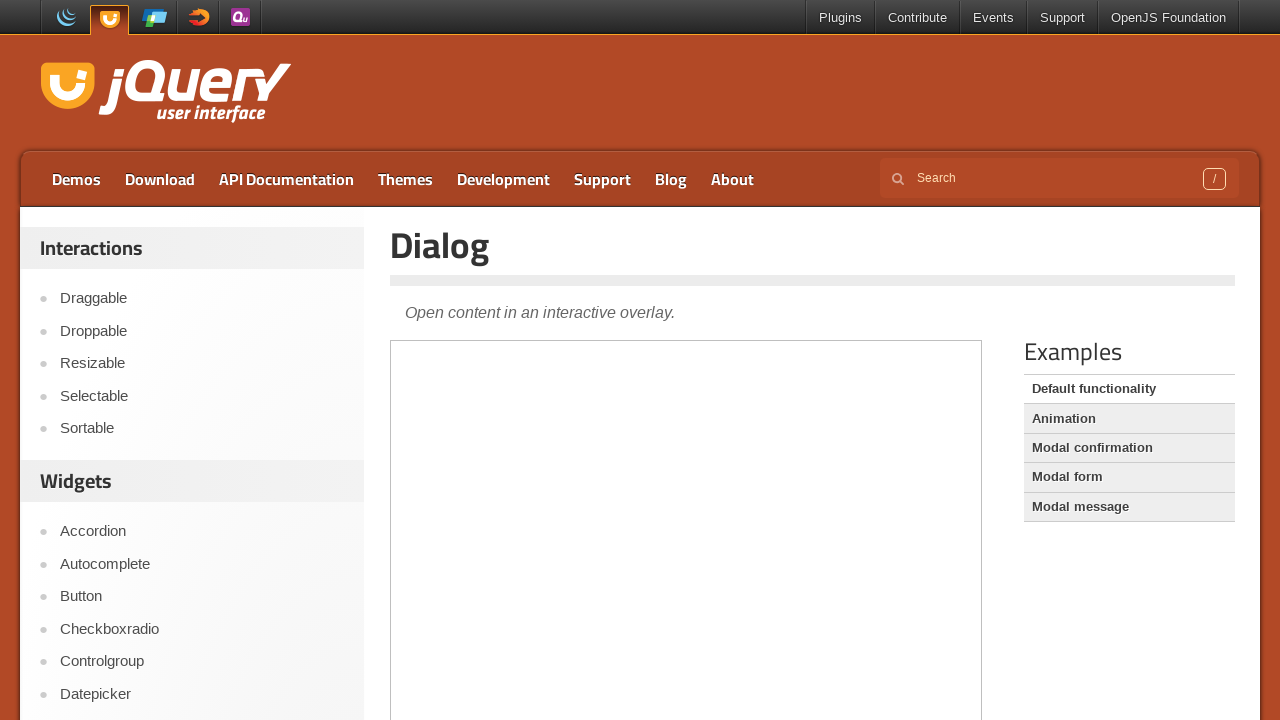

Clicked on 'Modal confirmation' mode selector at (1129, 448) on text='Modal confirmation'
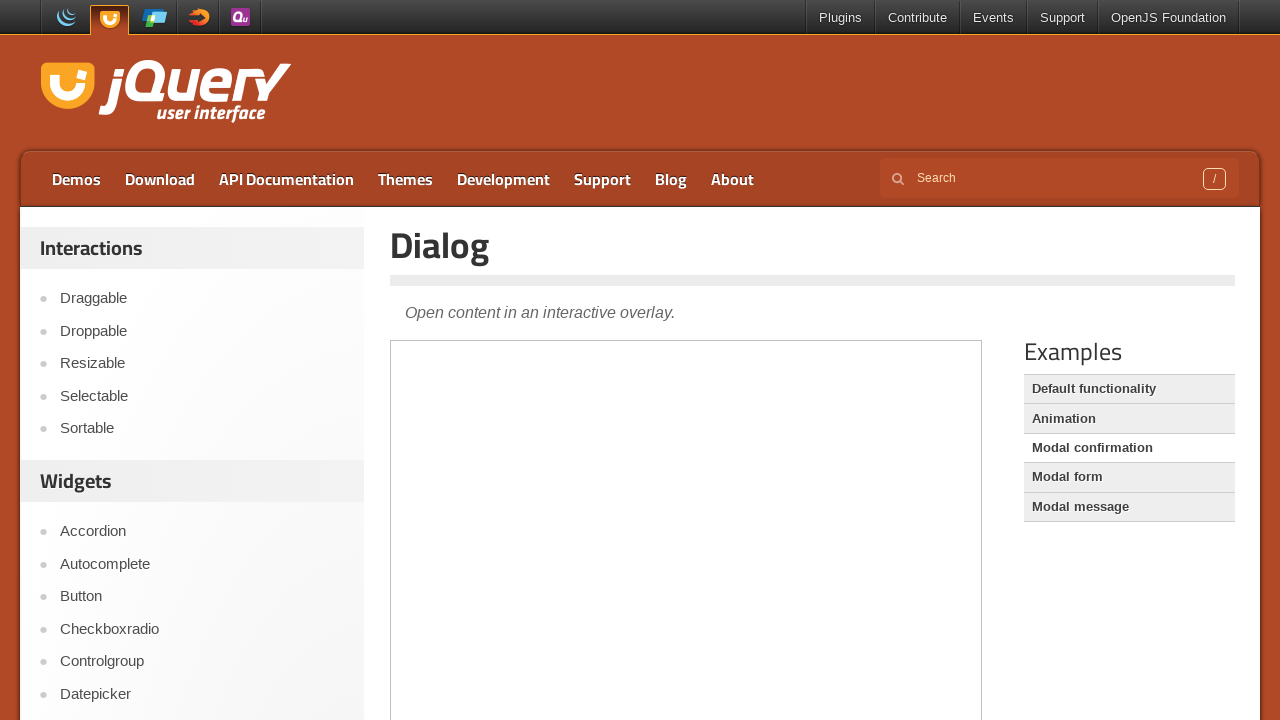

Located the demo iframe
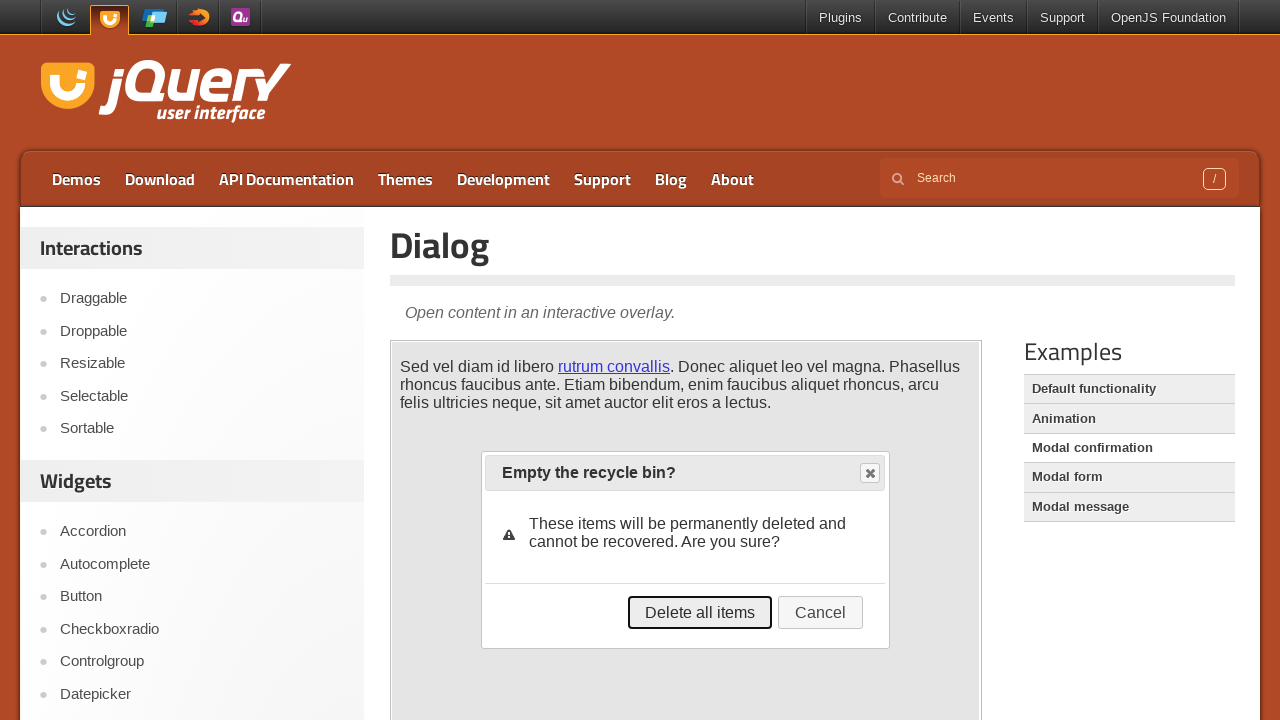

Clicked 'Delete all items' button in modal confirmation dialog at (700, 613) on iframe.demo-frame >> nth=0 >> internal:control=enter-frame >> button:has-text('D
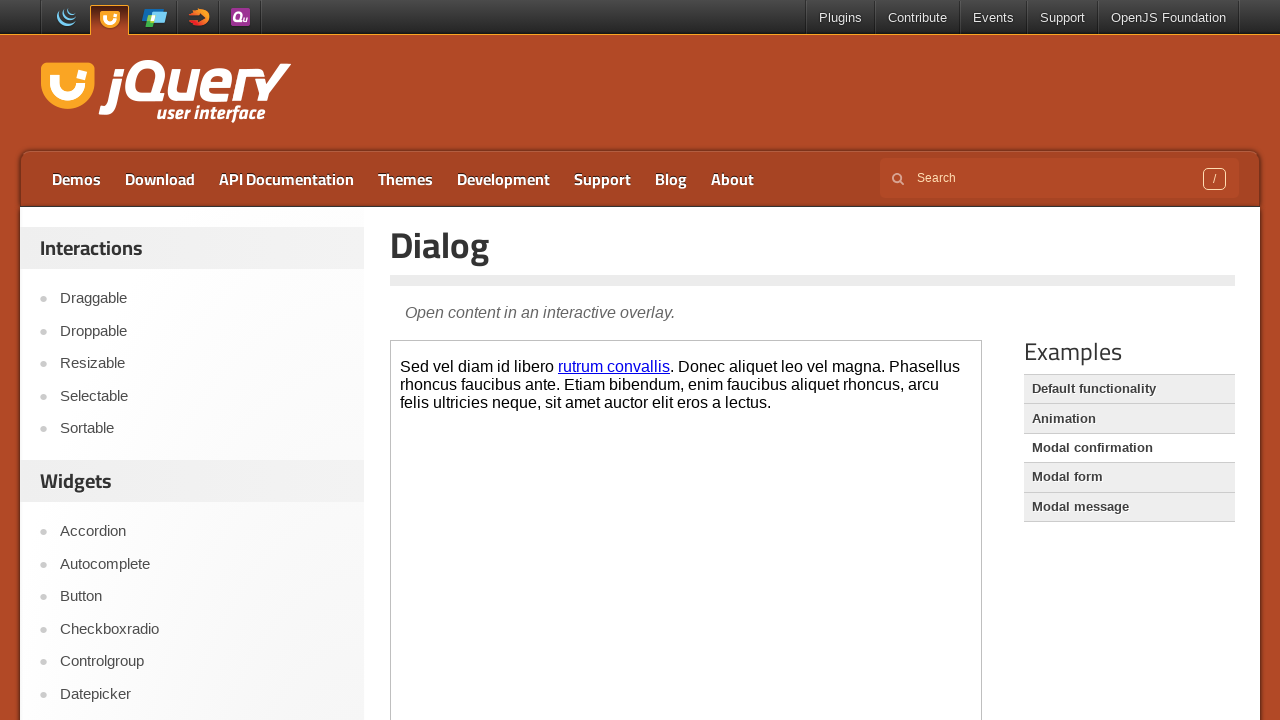

Modal confirmation dialog disappeared after deletion
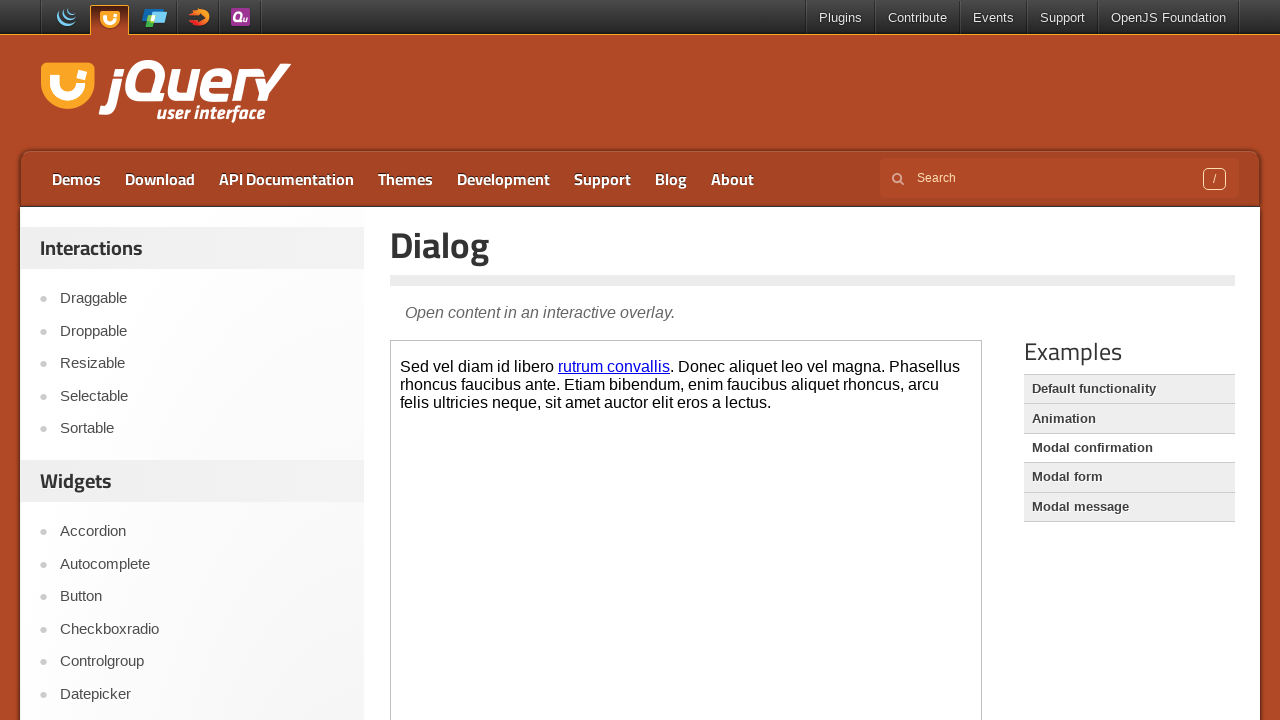

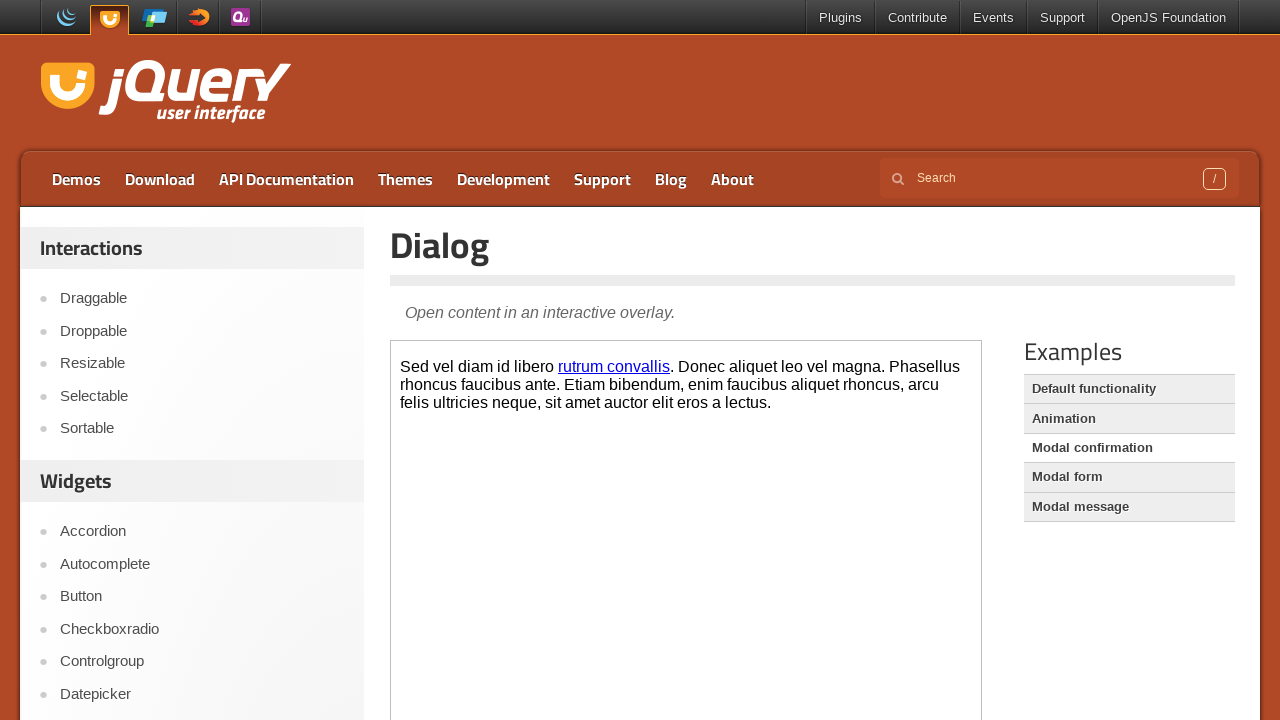